Navigates to a GitHub user profile page and verifies that the contribution calendar with today's date is visible and accessible.

Starting URL: https://github.com/Saicharan67

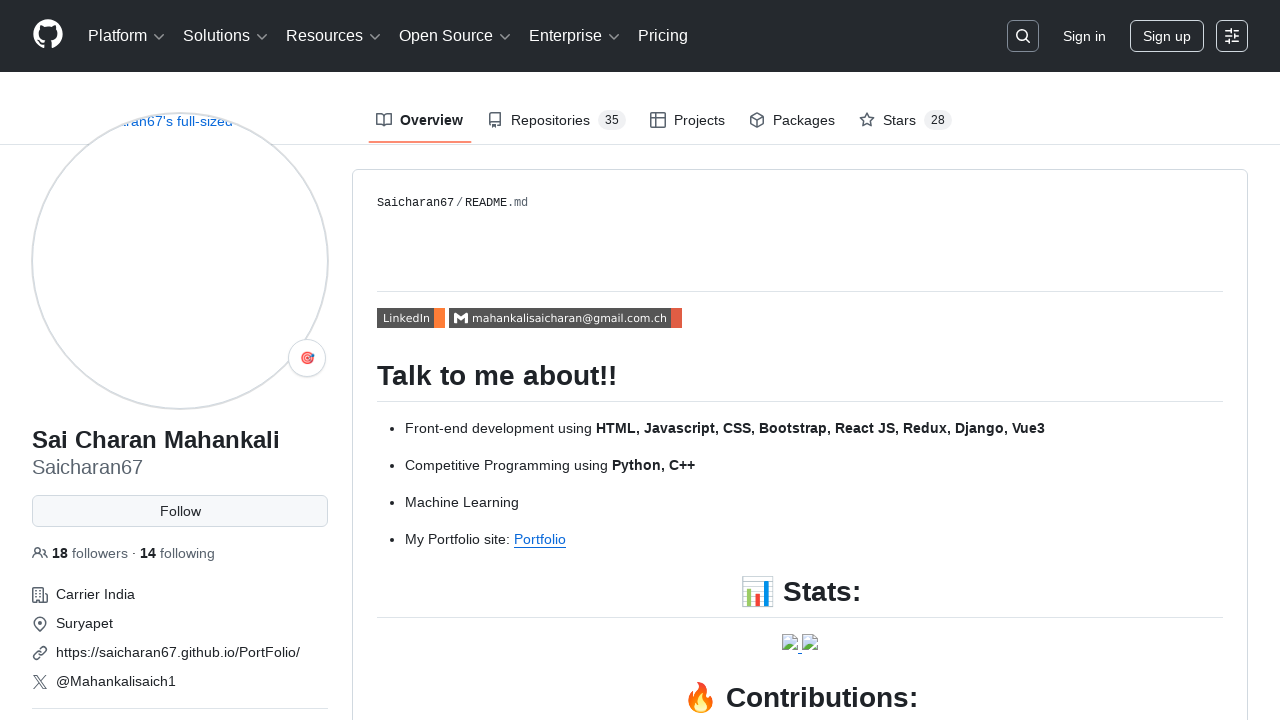

Generated today's date in GitHub format: 2026-02-28
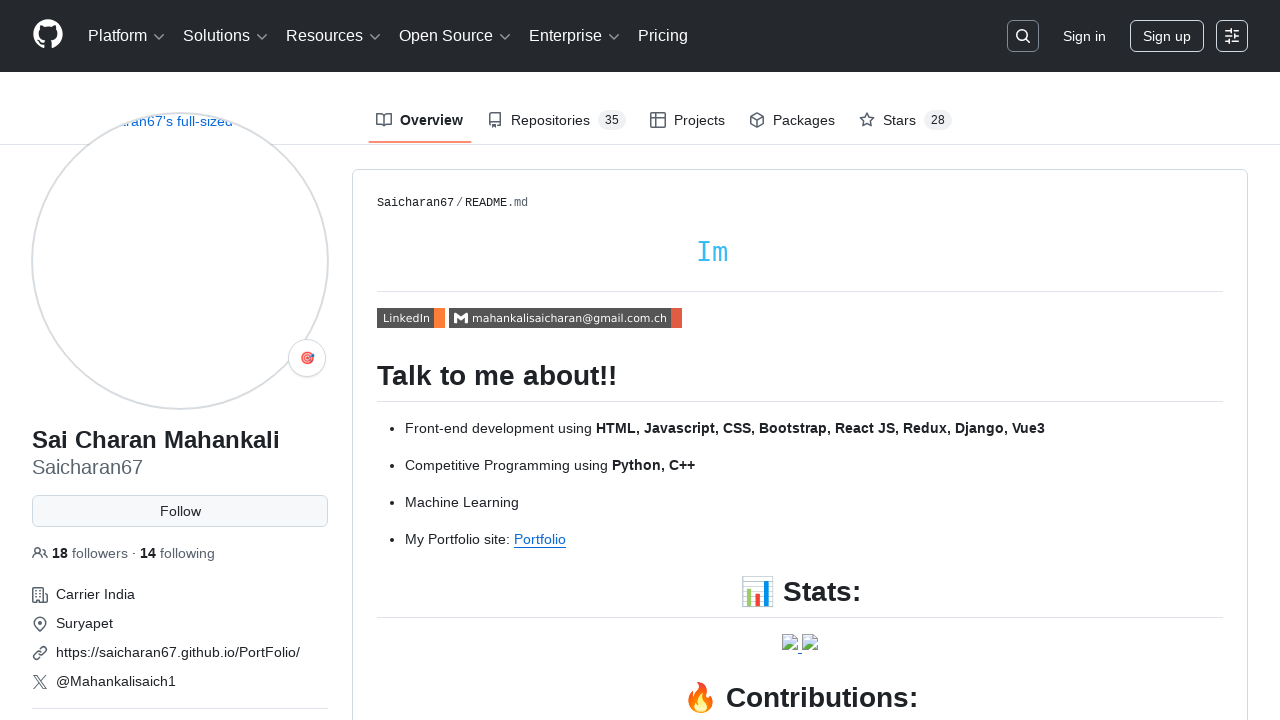

Contribution calendar loaded and today's contribution element (2026-02-28) is visible and accessible
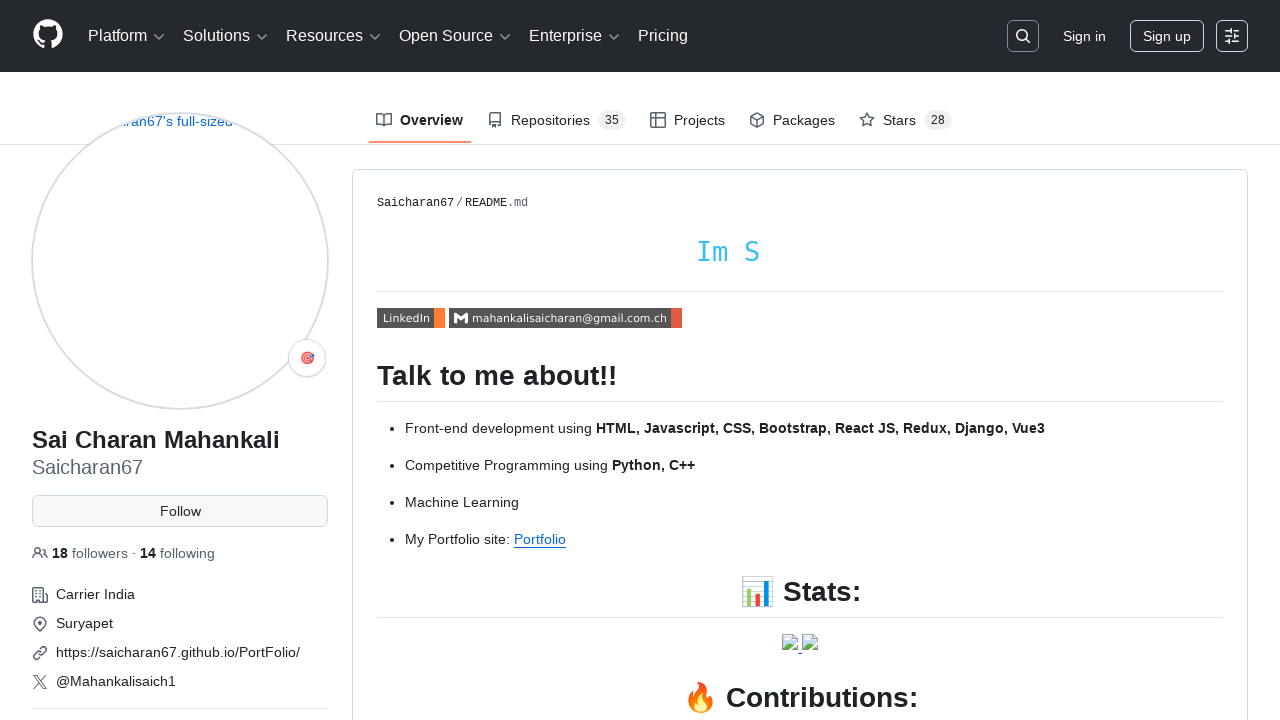

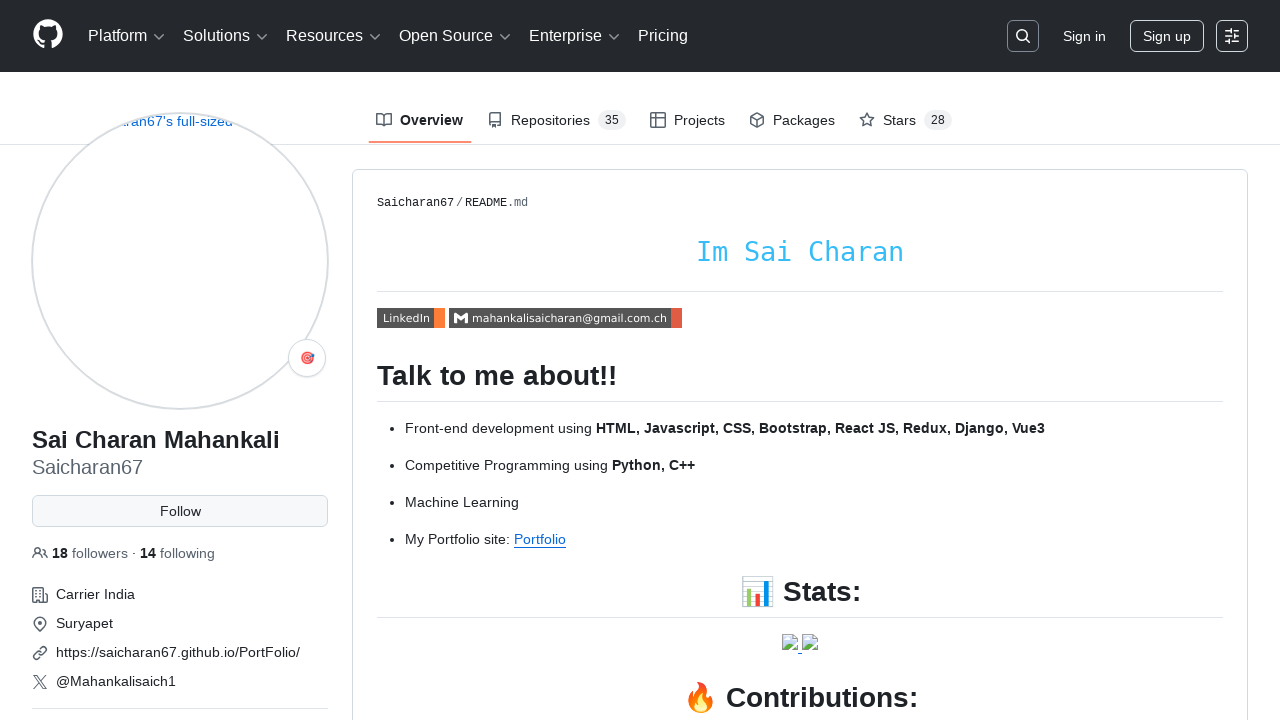